Tests the pop confirm component by clicking the Delete button and then clicking "Yes" in the confirmation popup, verifying the success message appears.

Starting URL: https://test-with-me-app.vercel.app/learning/web-elements/components/pop-confirm

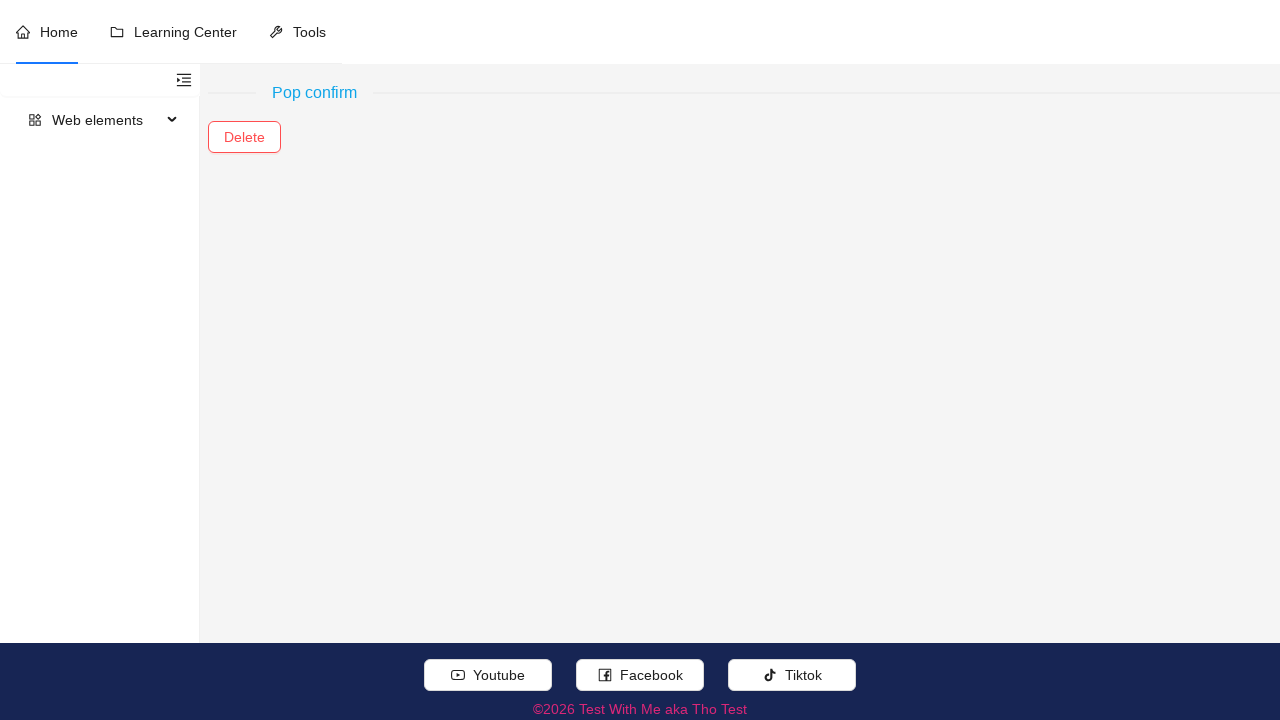

Clicked the Delete button to trigger pop confirm dialog at (244, 137) on //button[contains(concat(' ',normalize-space(@class),' '),' ant-btn-dangerous ')
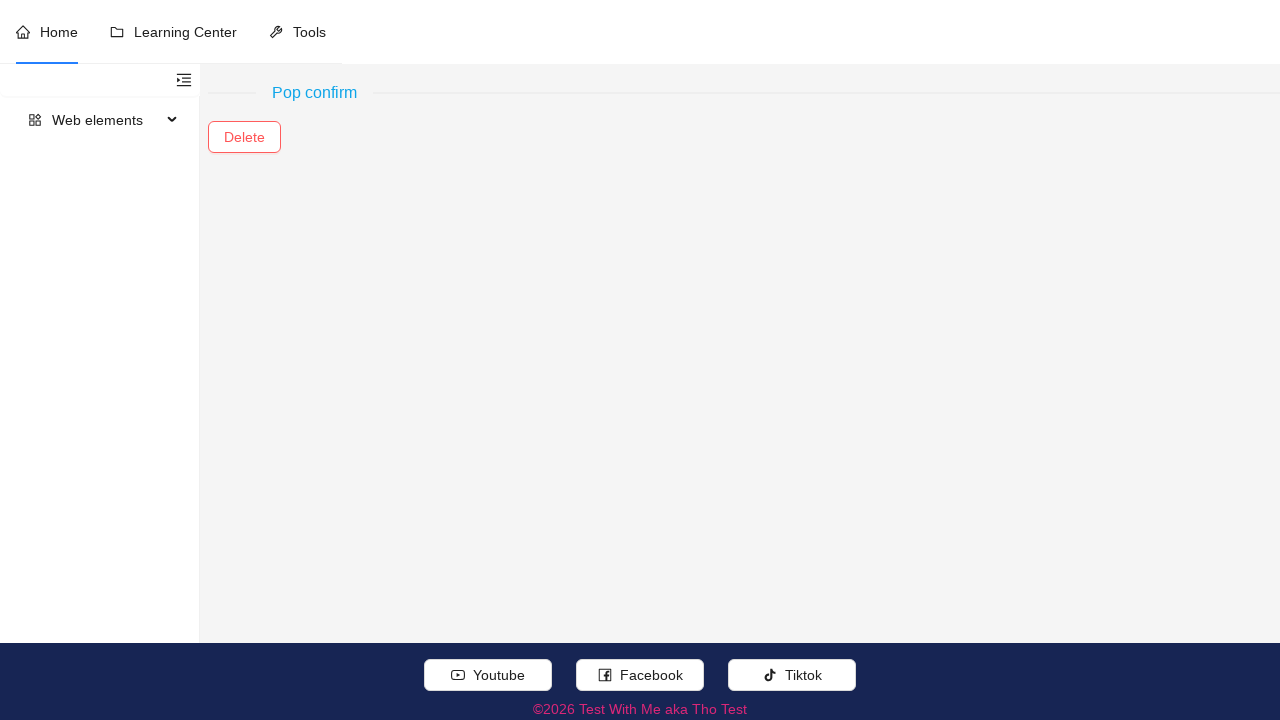

Clicked 'Yes' button in the pop confirm dialog at (338, 12) on //div[contains(concat(' ',normalize-space(@class),' '),' ant-popconfirm-inner-co
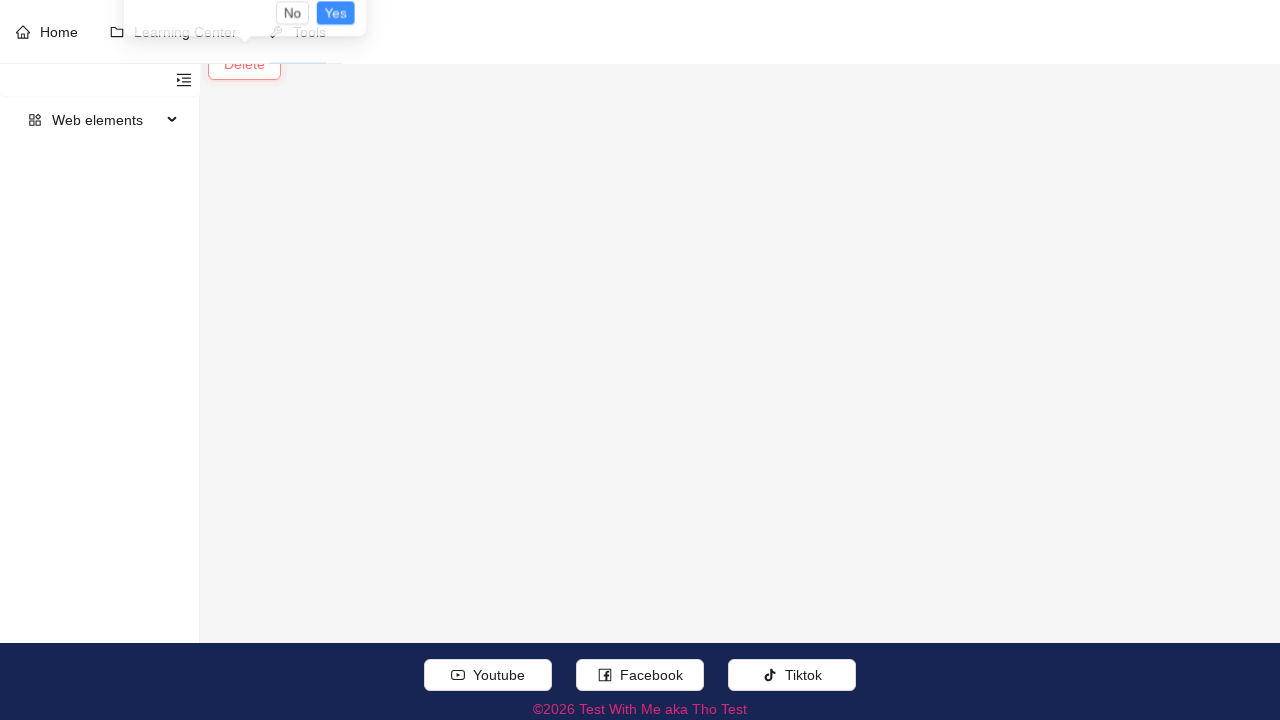

Confirmation message appeared after successful deletion
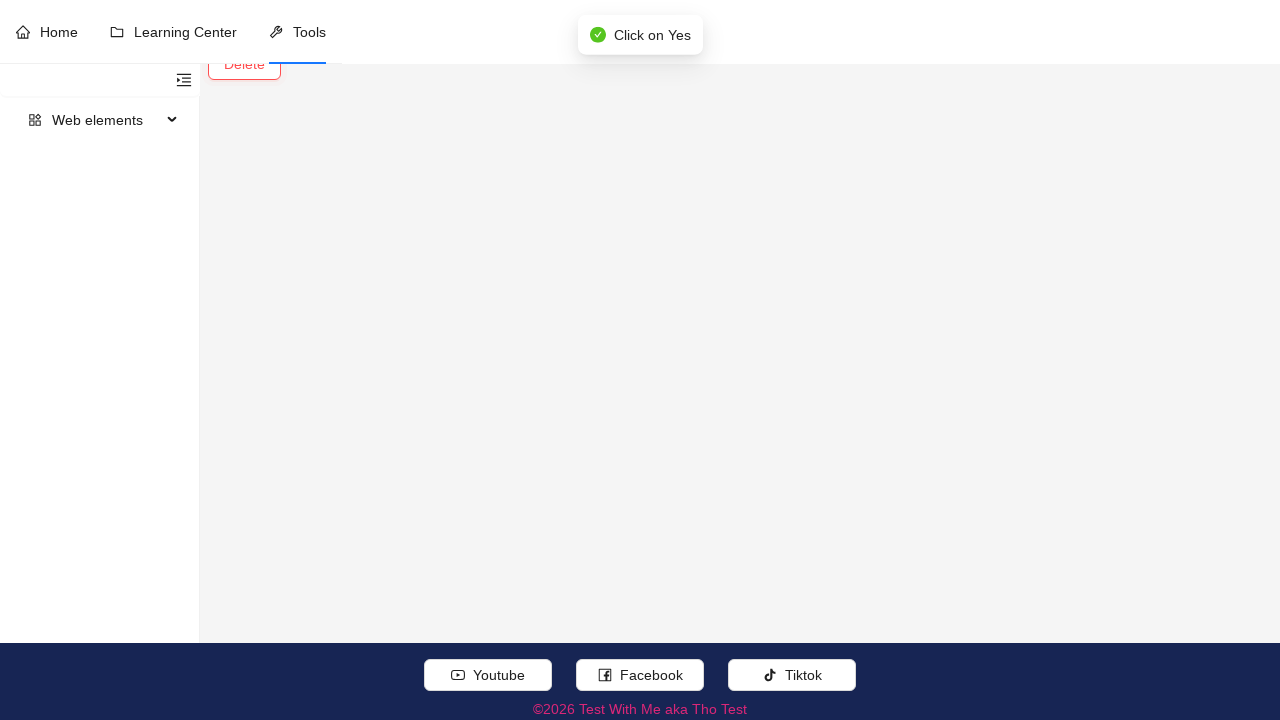

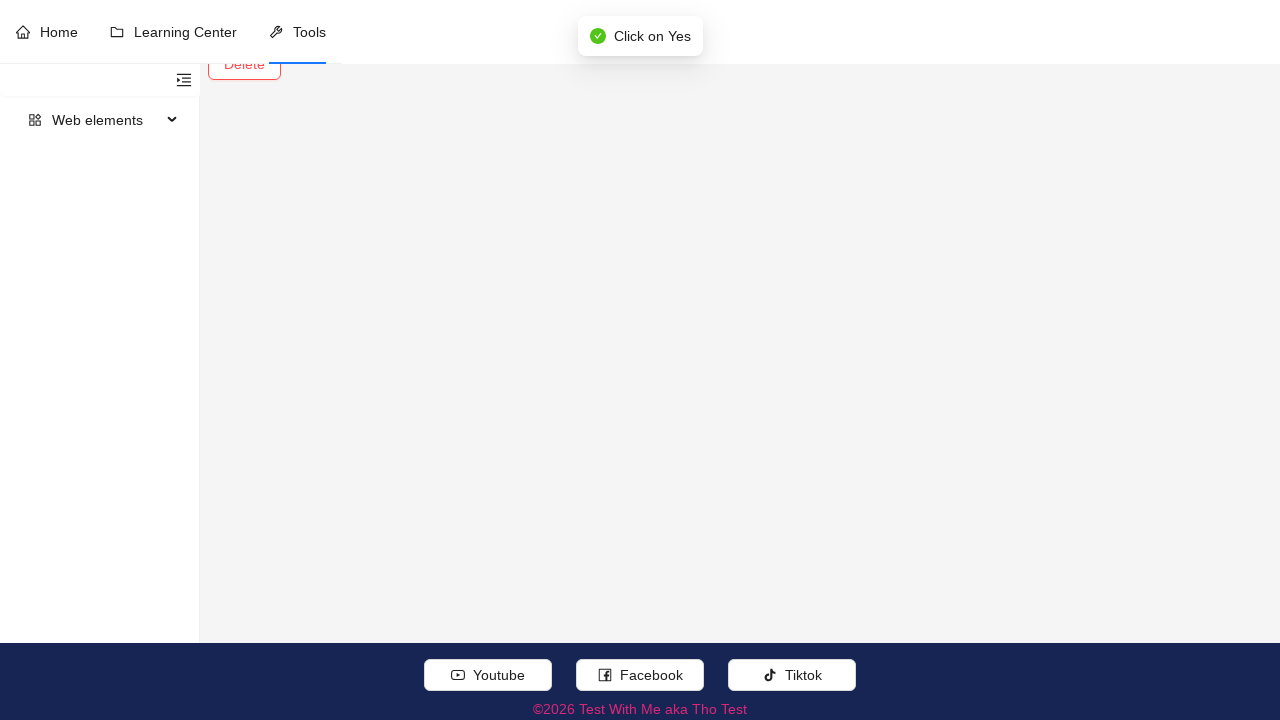